Tests a registration form by filling in personal details including name, gender, languages, email and password, then submitting the form and navigating to the home page

Starting URL: https://www.hyrtutorials.com/p/basic-controls.html

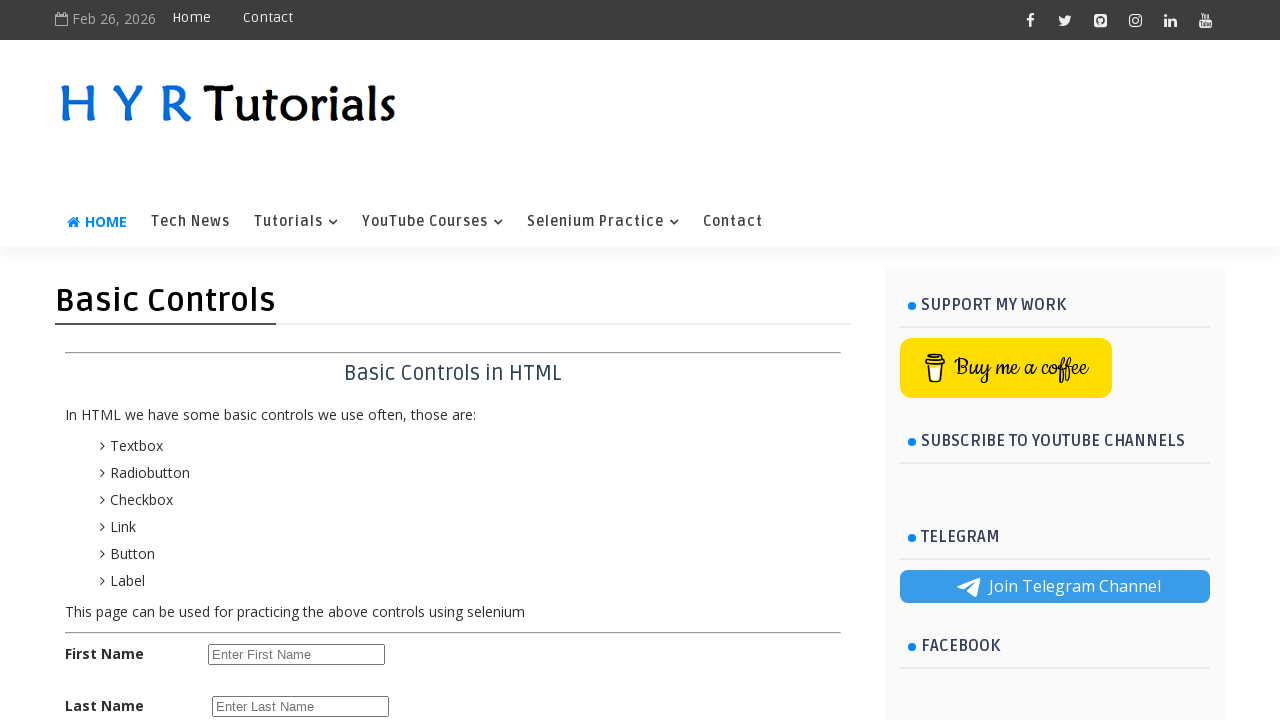

Filled first name field with 'Veeresh' on #firstName
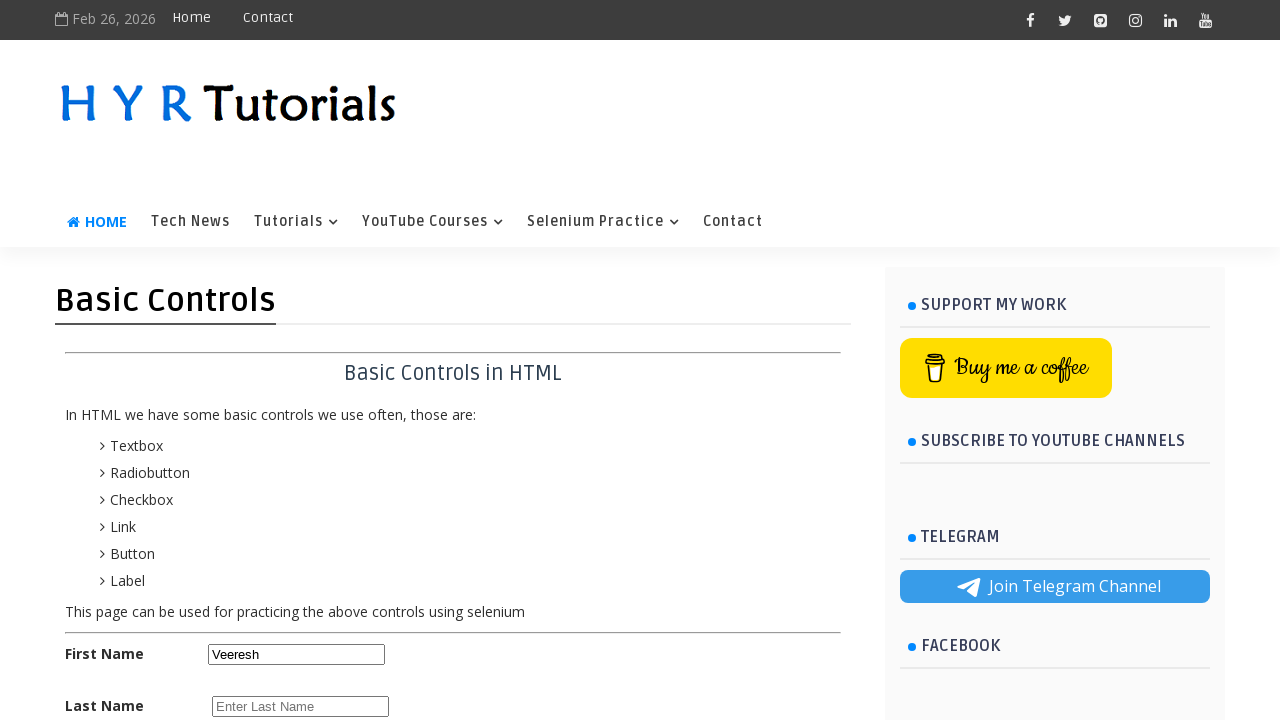

Filled last name field with 'Muntha' on #lastName
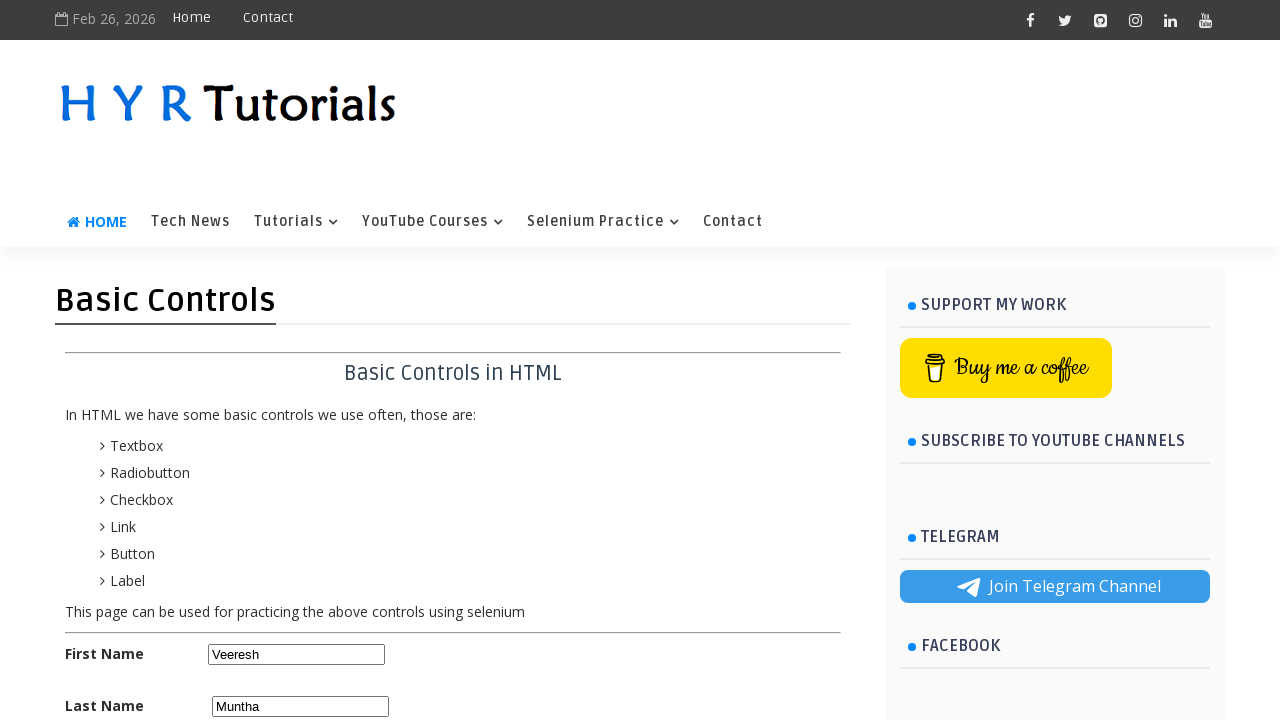

Selected female gender radio button at (286, 426) on #femalerb
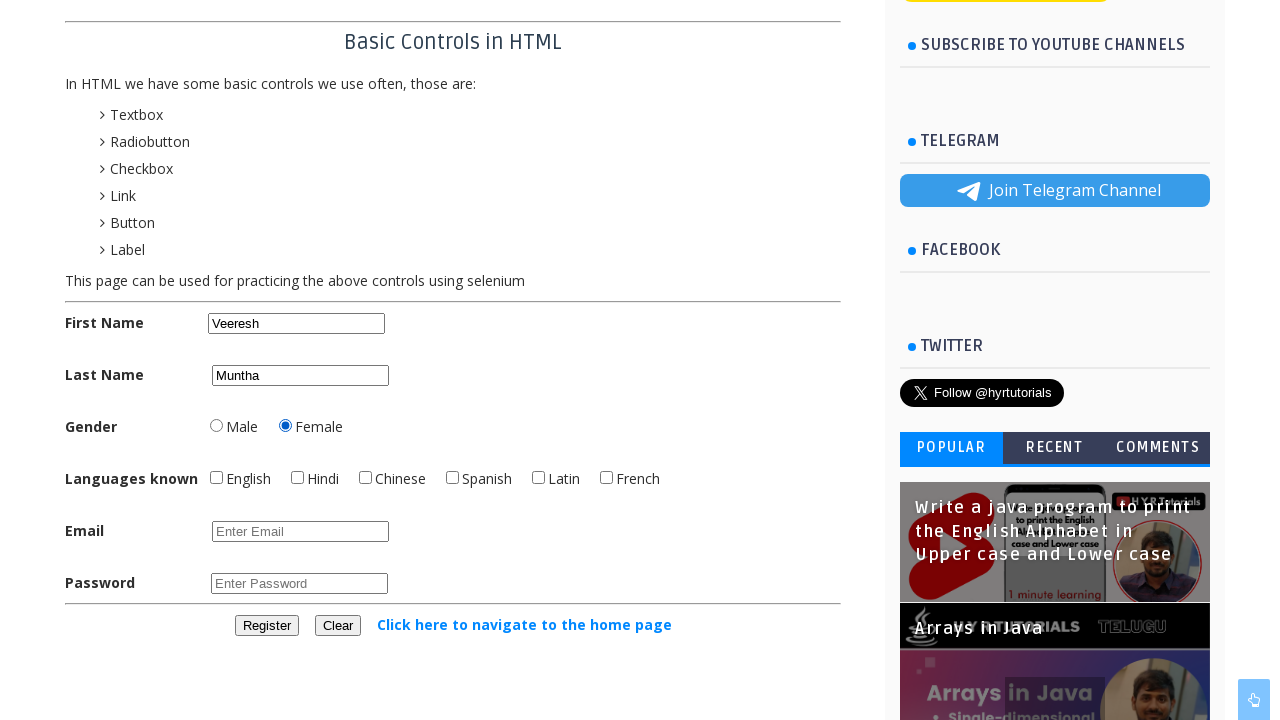

Checked English language checkbox at (216, 478) on #englishchbx
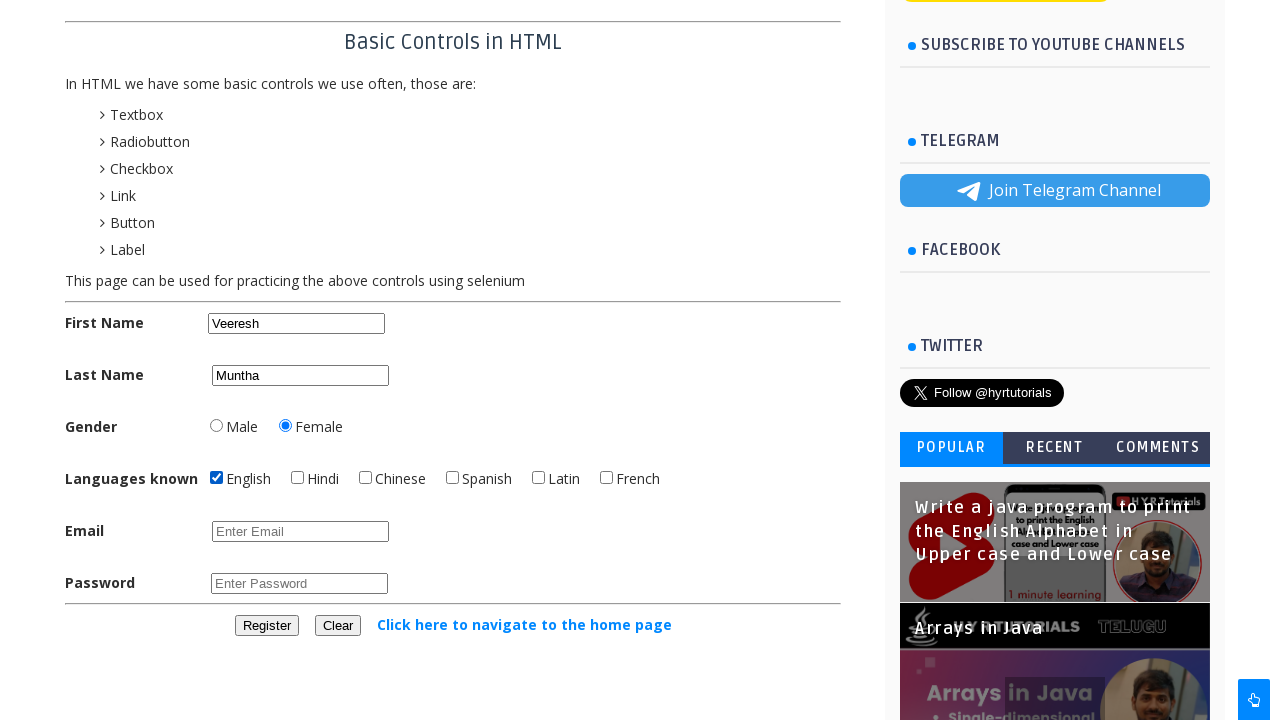

Checked Hindi language checkbox at (298, 478) on #hindichbx
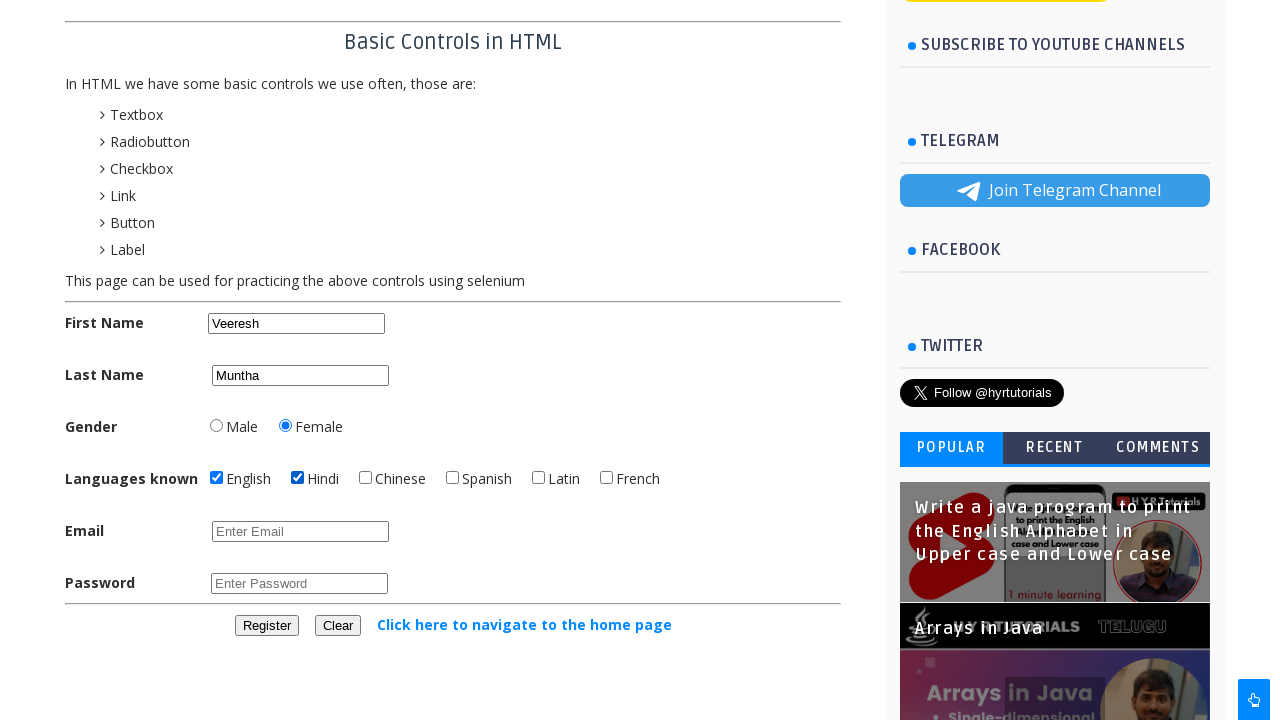

Checked French language checkbox at (606, 478) on #frenchchbx
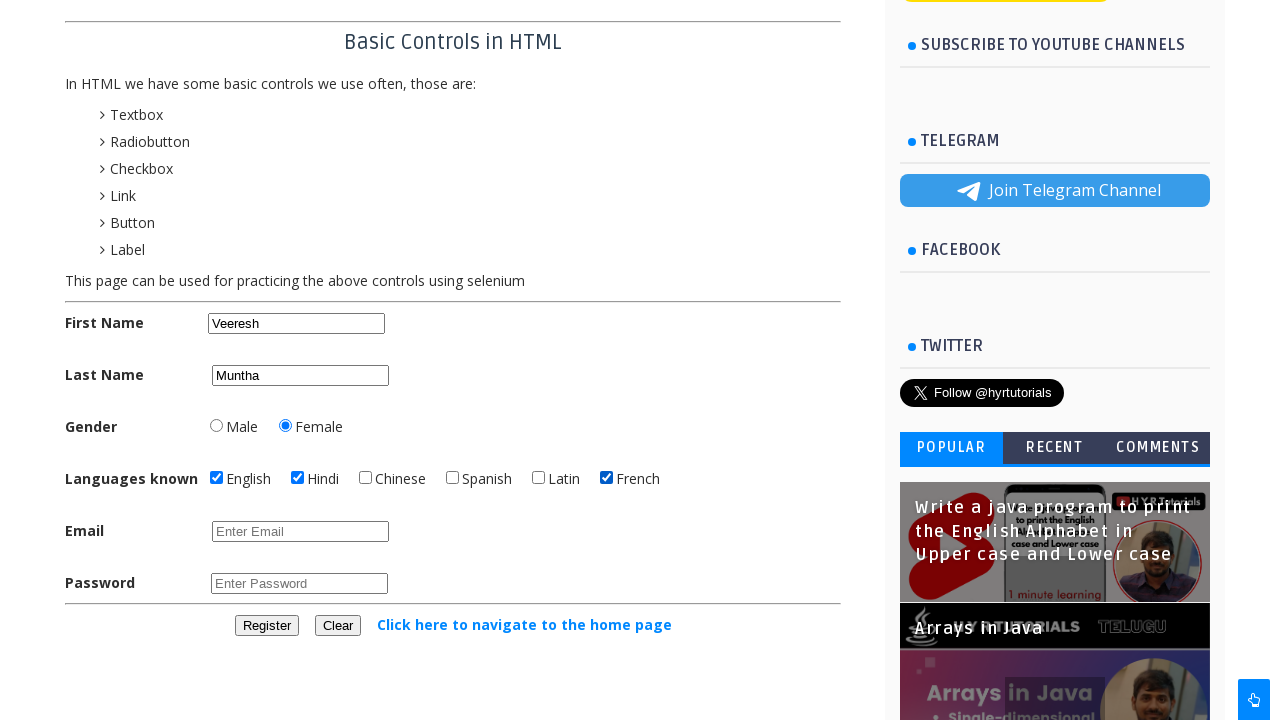

Unchecked French language checkbox at (606, 478) on #frenchchbx
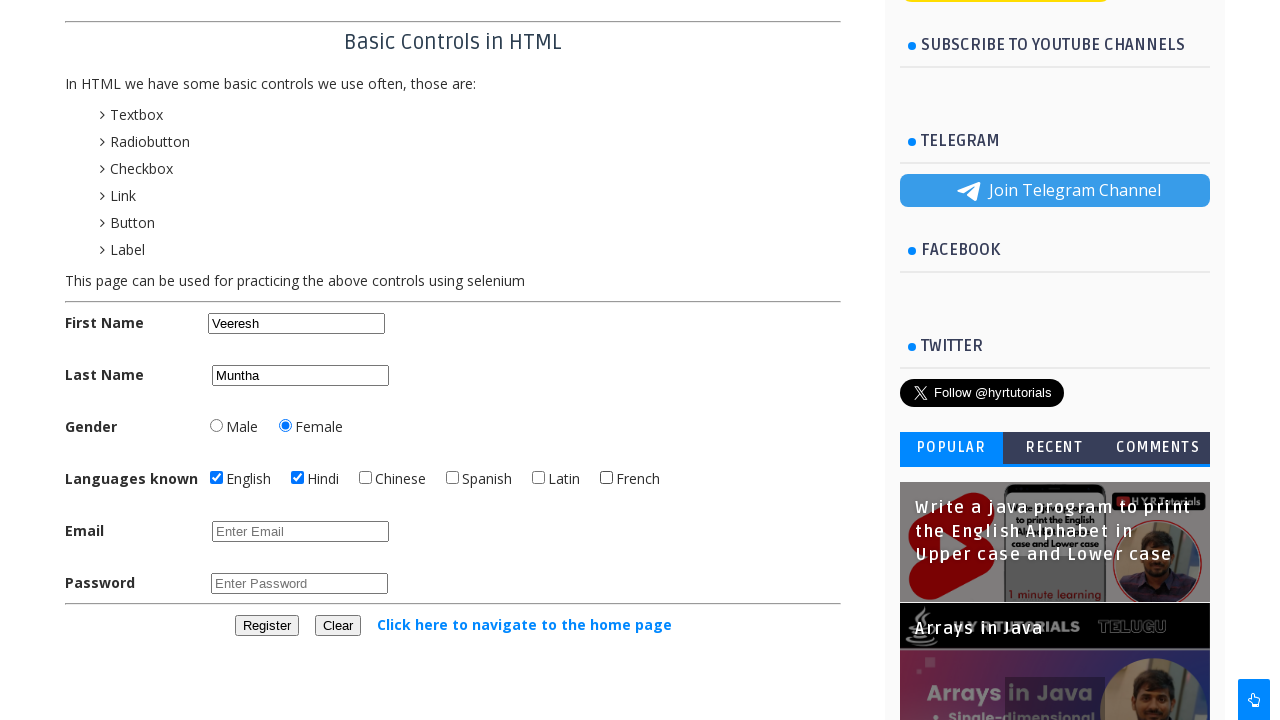

Filled email field with 'testuser847@example.com' on #email
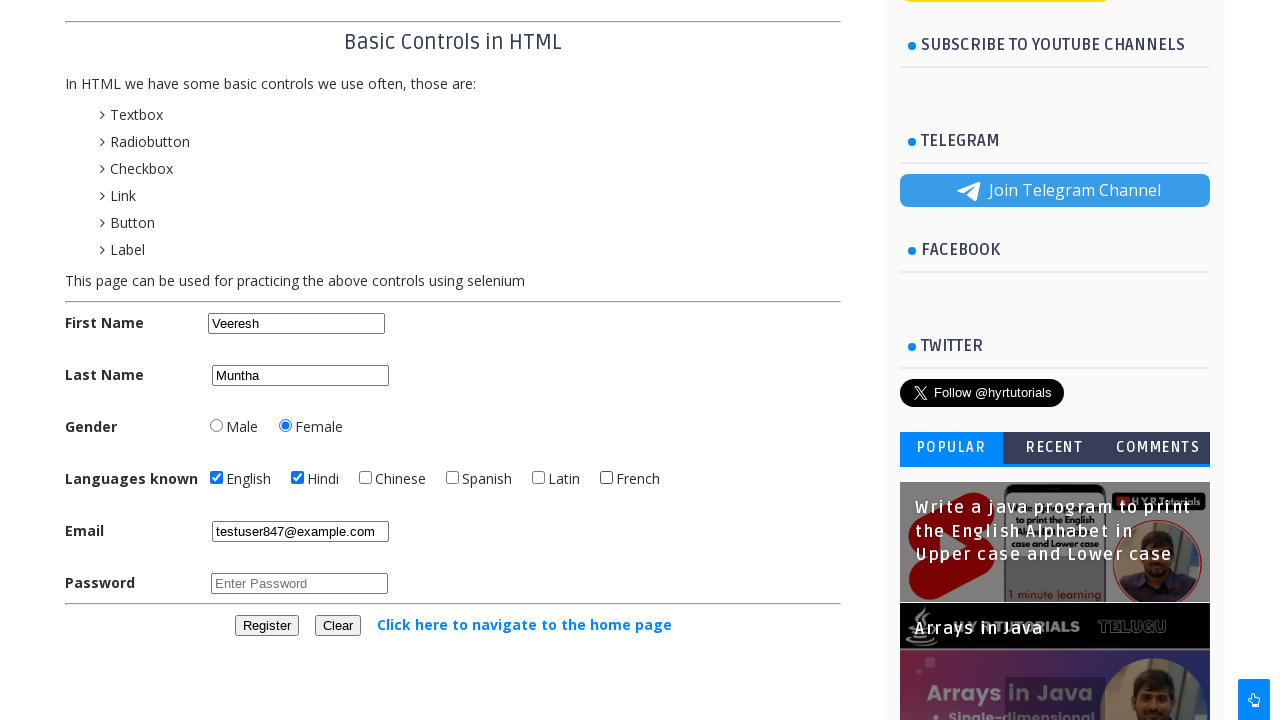

Filled password field with 'TestPass@2024' on #password
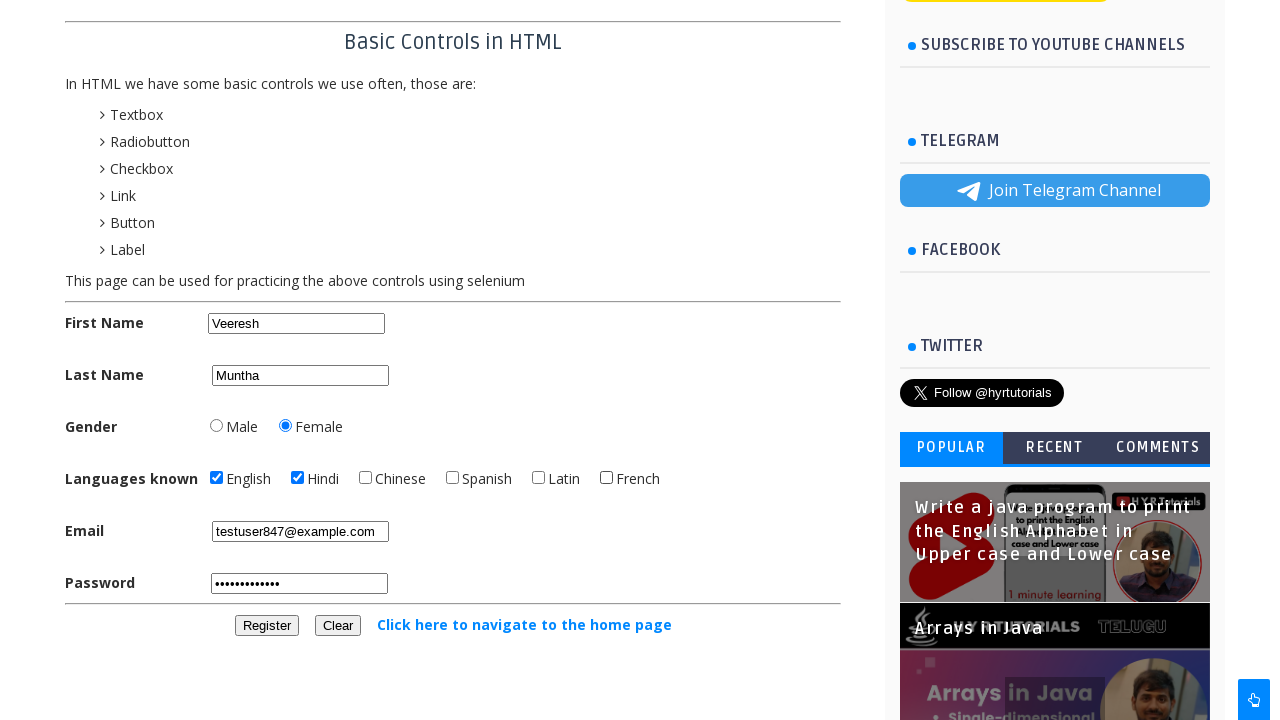

Clicked register button to submit form at (266, 626) on #registerbtn
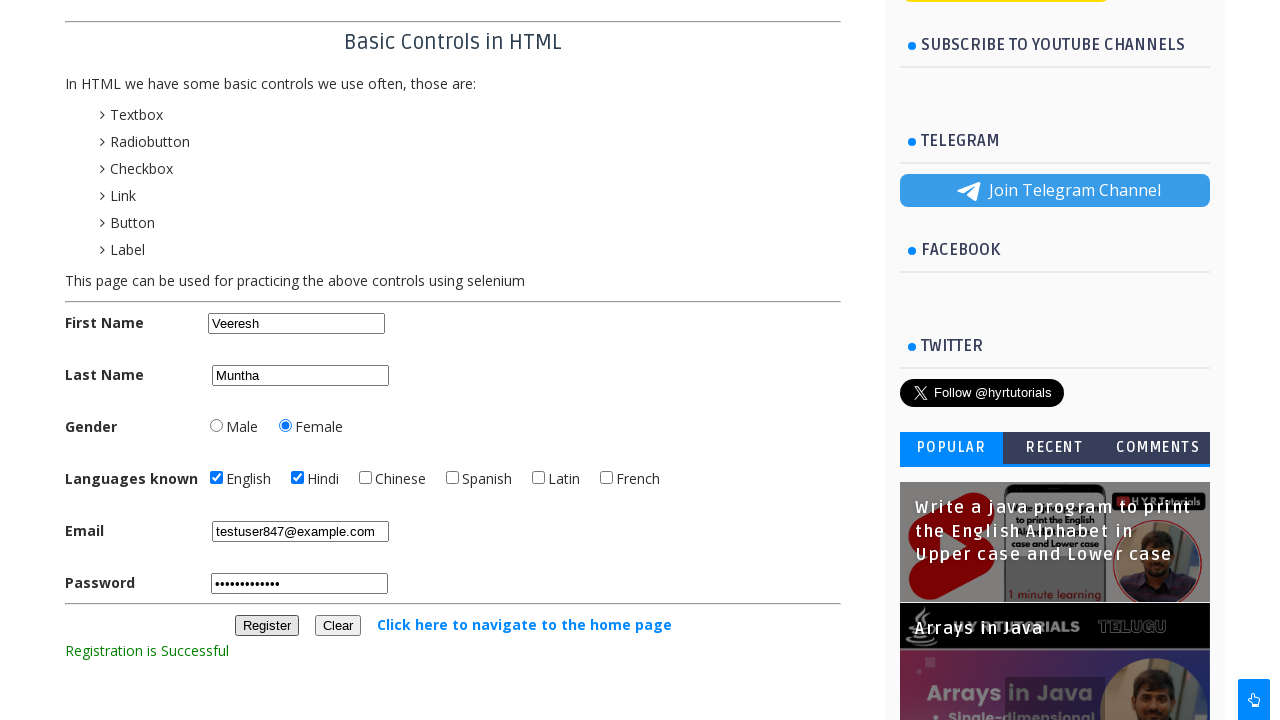

Registration success message appeared
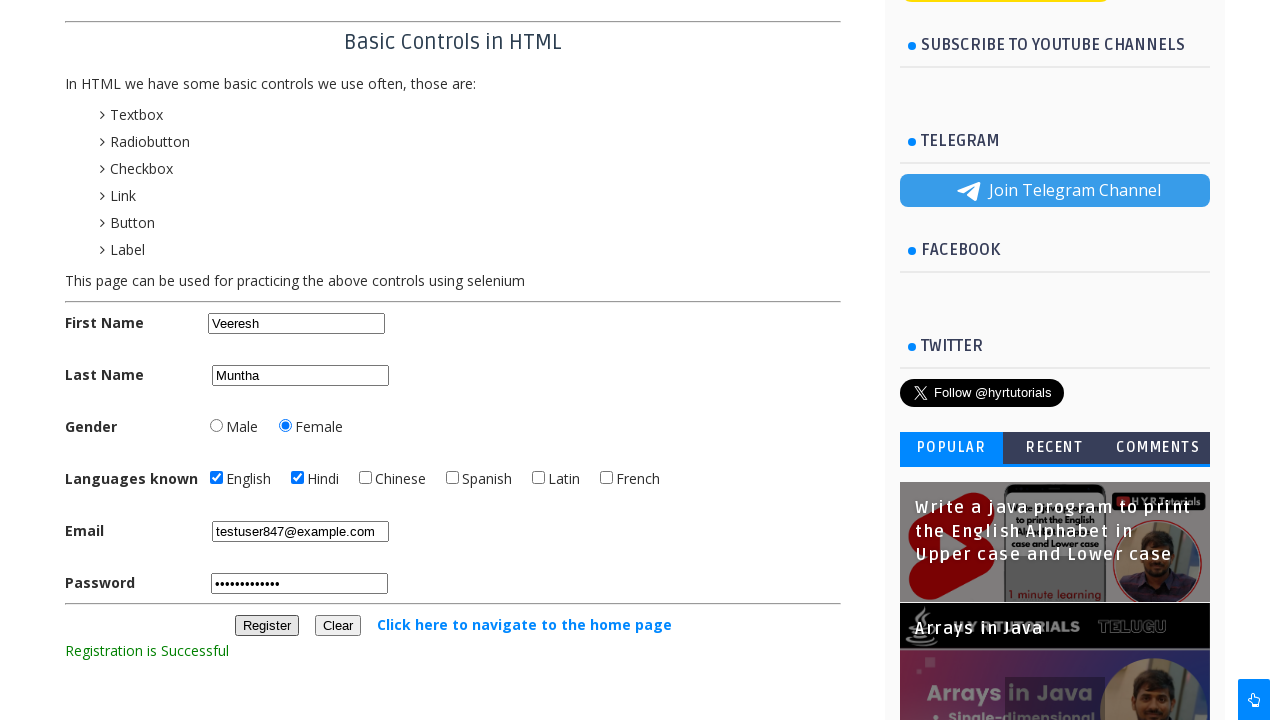

Clicked link to navigate to home page at (524, 624) on a:text('Click here to navigate to the home page')
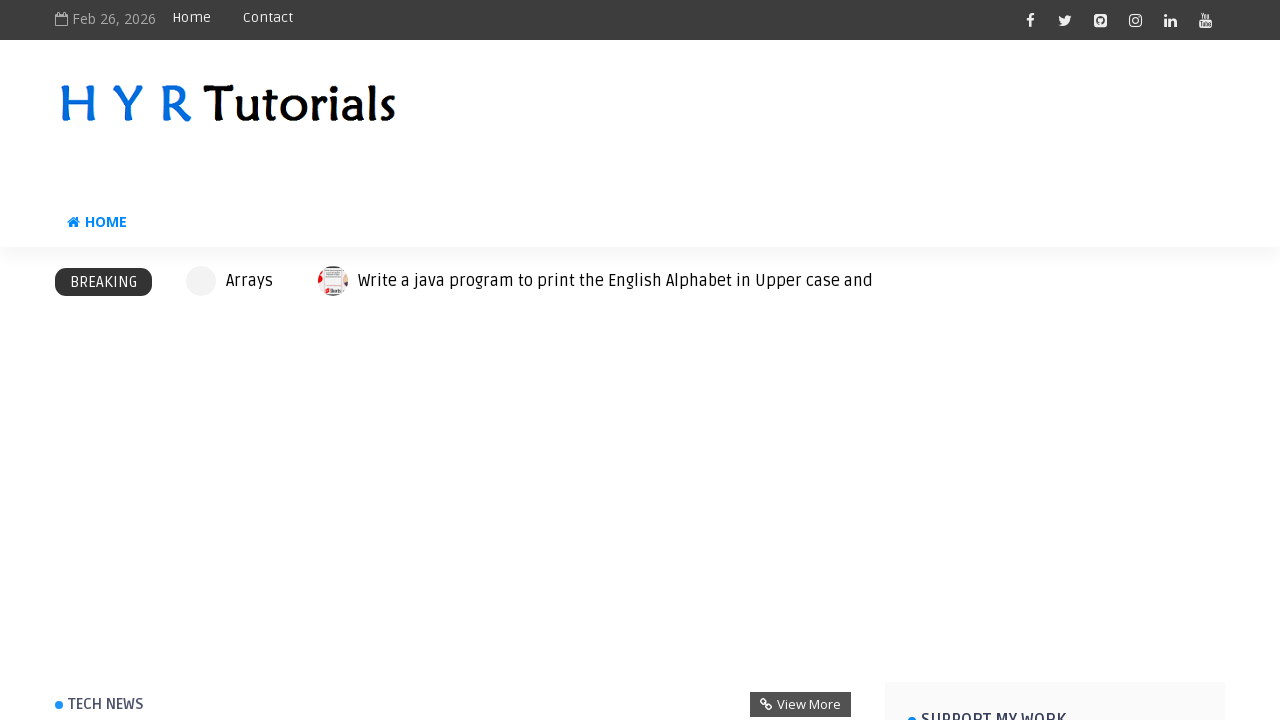

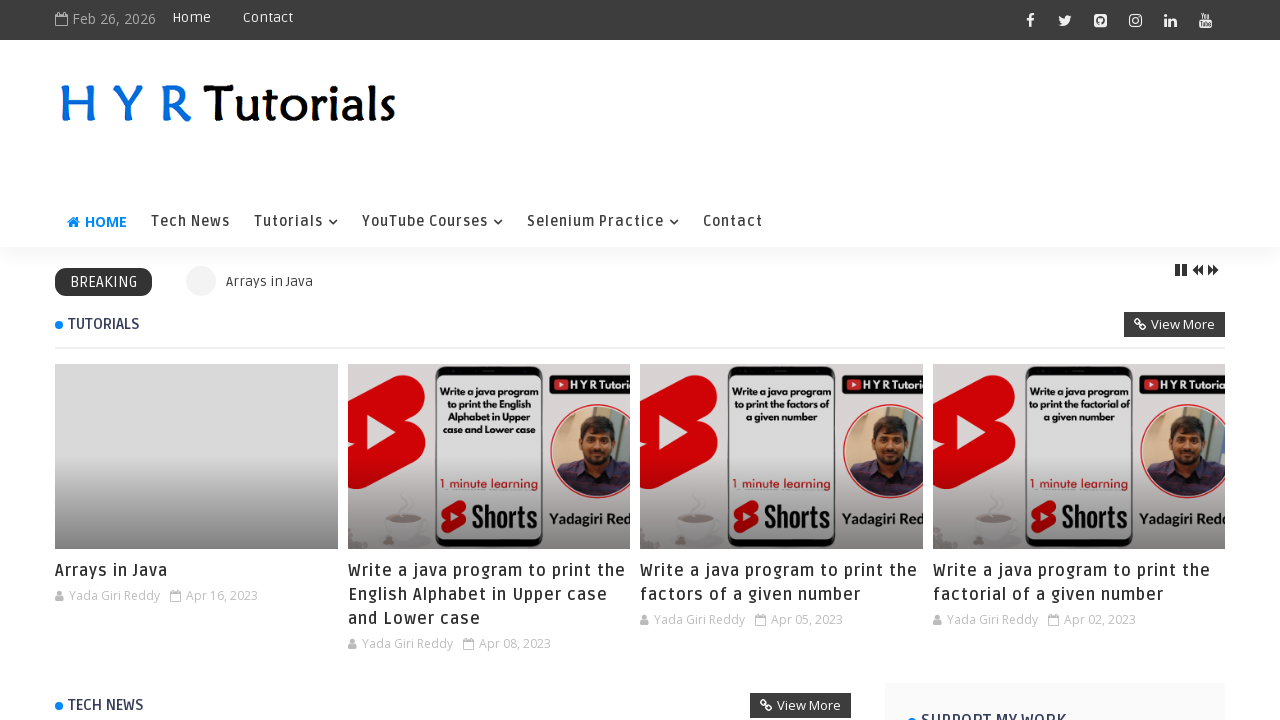